Tests drag functionality by moving an element by specific pixel offset coordinates

Starting URL: https://jqueryui.com/droppable/

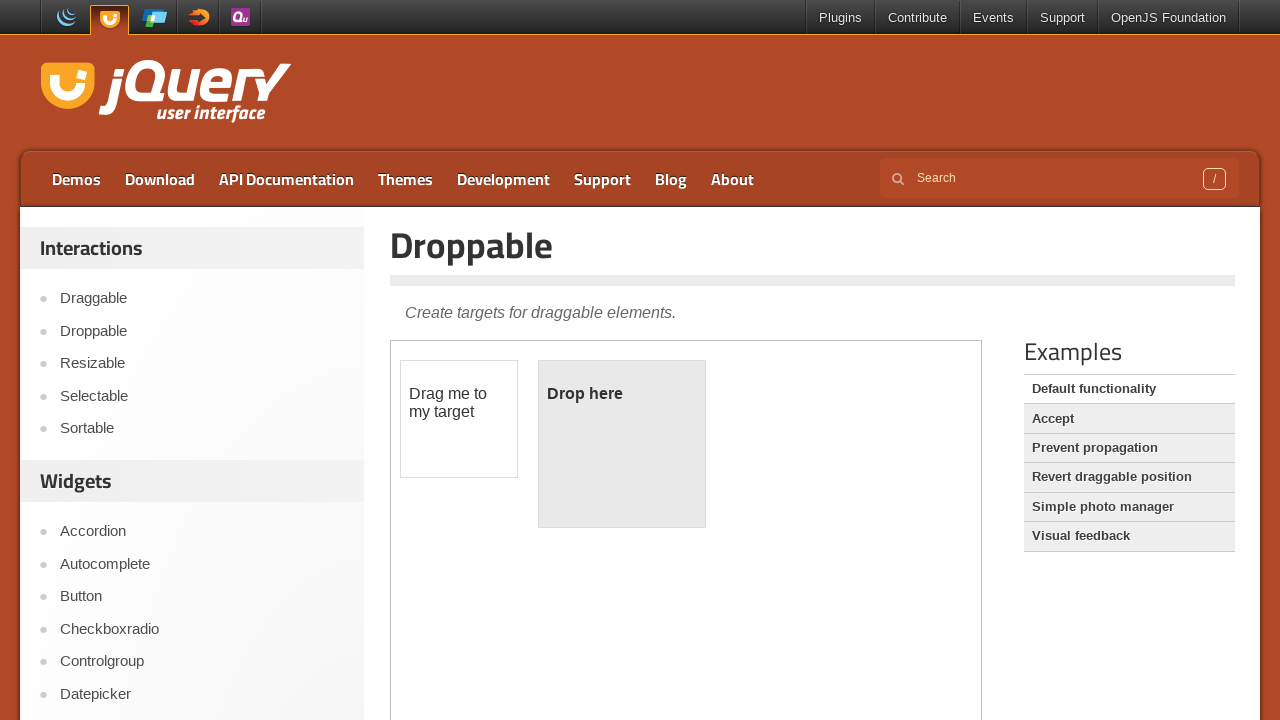

Located iframe and identified draggable element
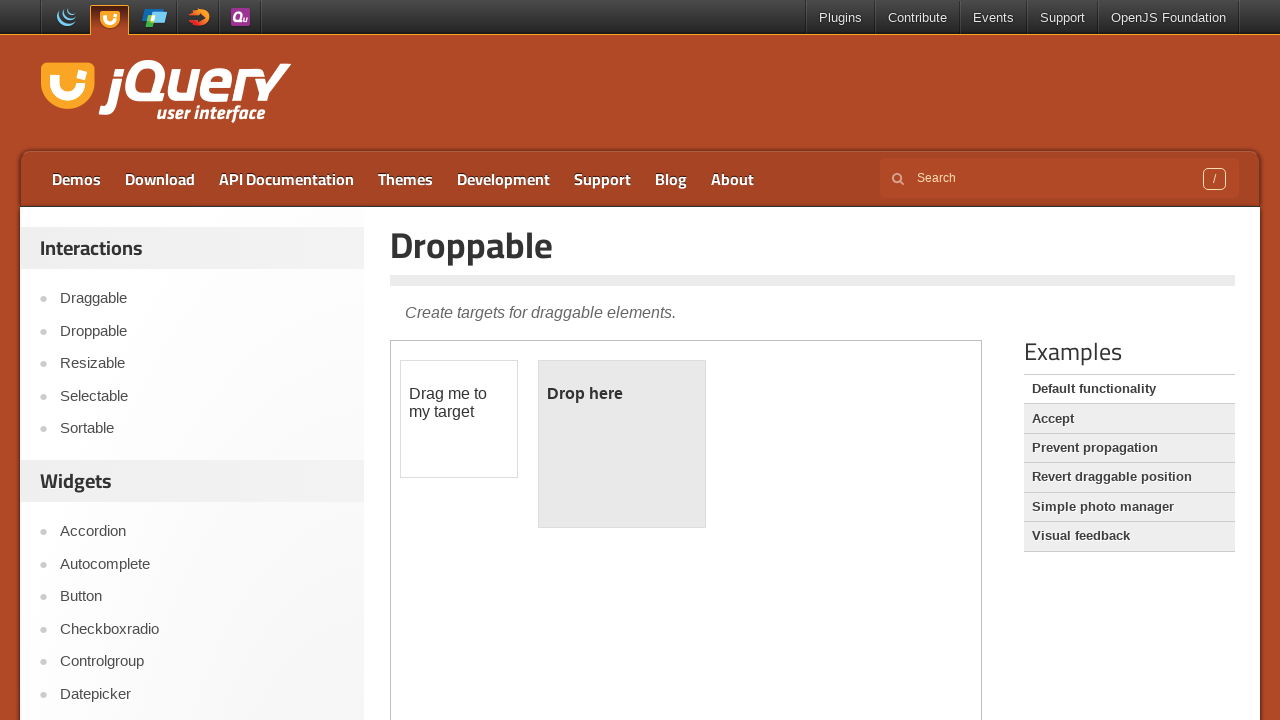

Hovered over draggable element at (459, 419) on iframe >> nth=0 >> internal:control=enter-frame >> #draggable
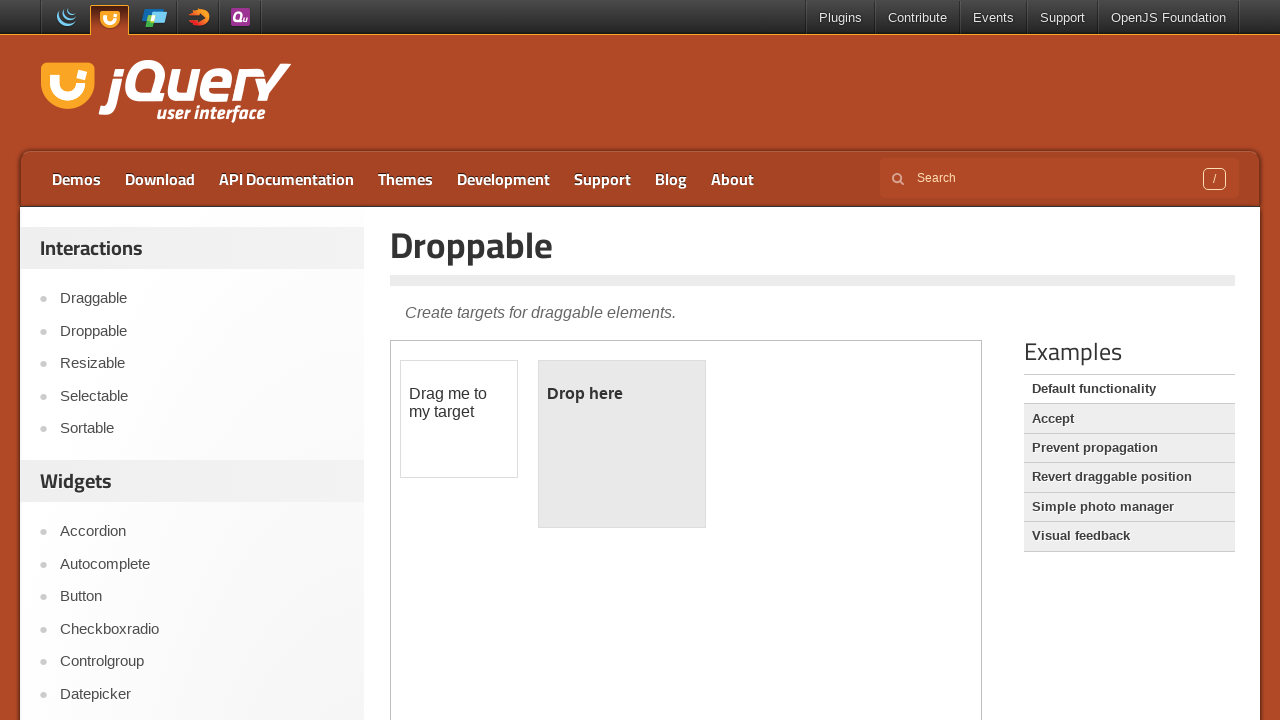

Pressed mouse button down on draggable element at (459, 419)
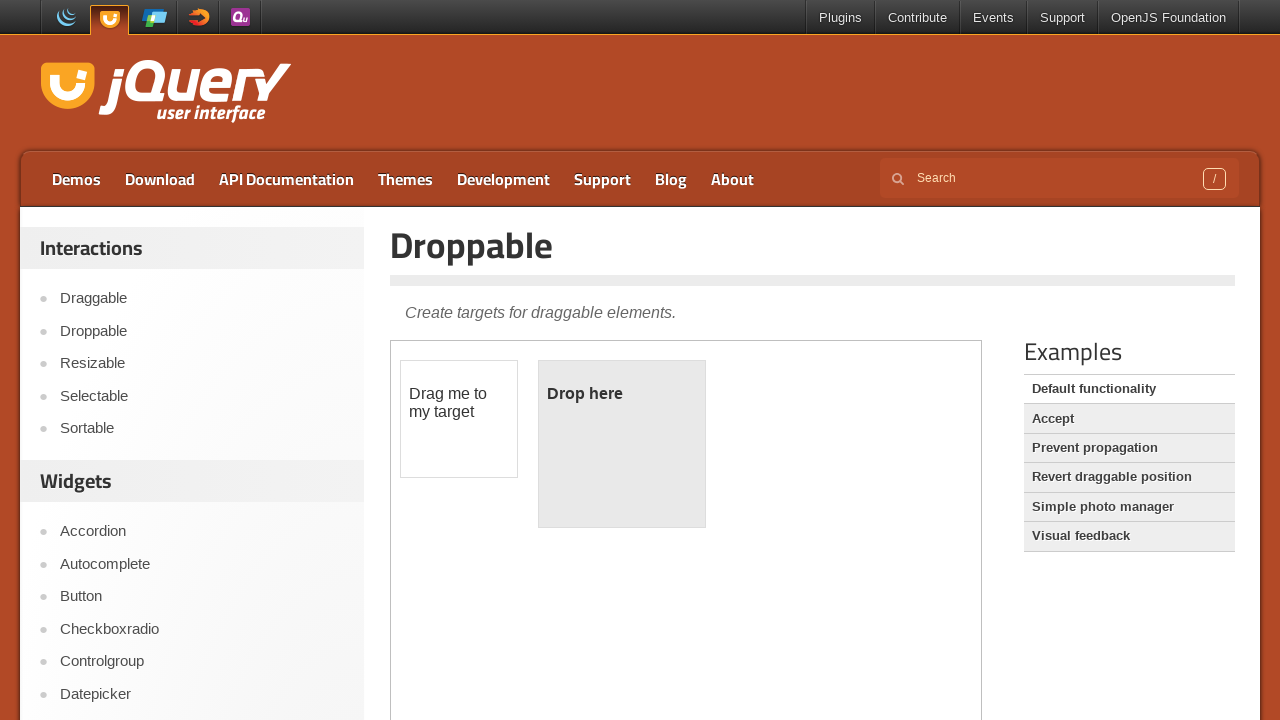

Moved mouse to offset coordinates (385, 1) at (385, 1)
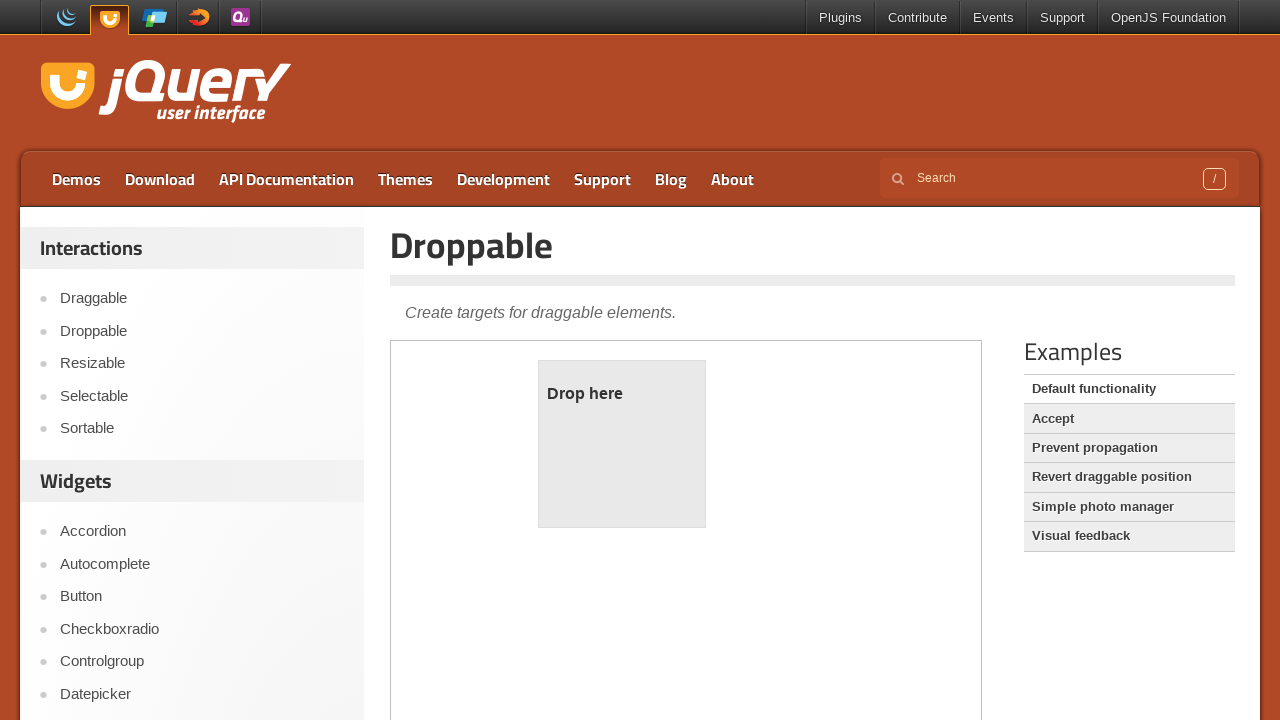

Released mouse button to complete drag operation at (385, 1)
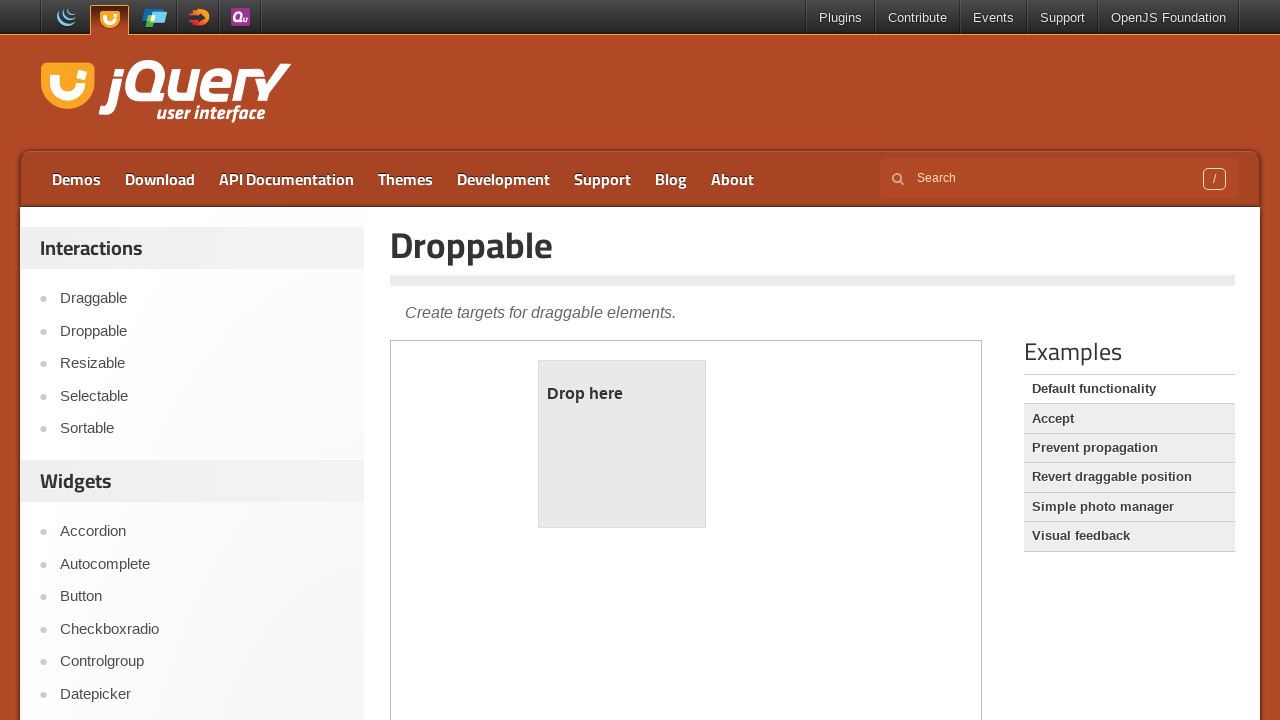

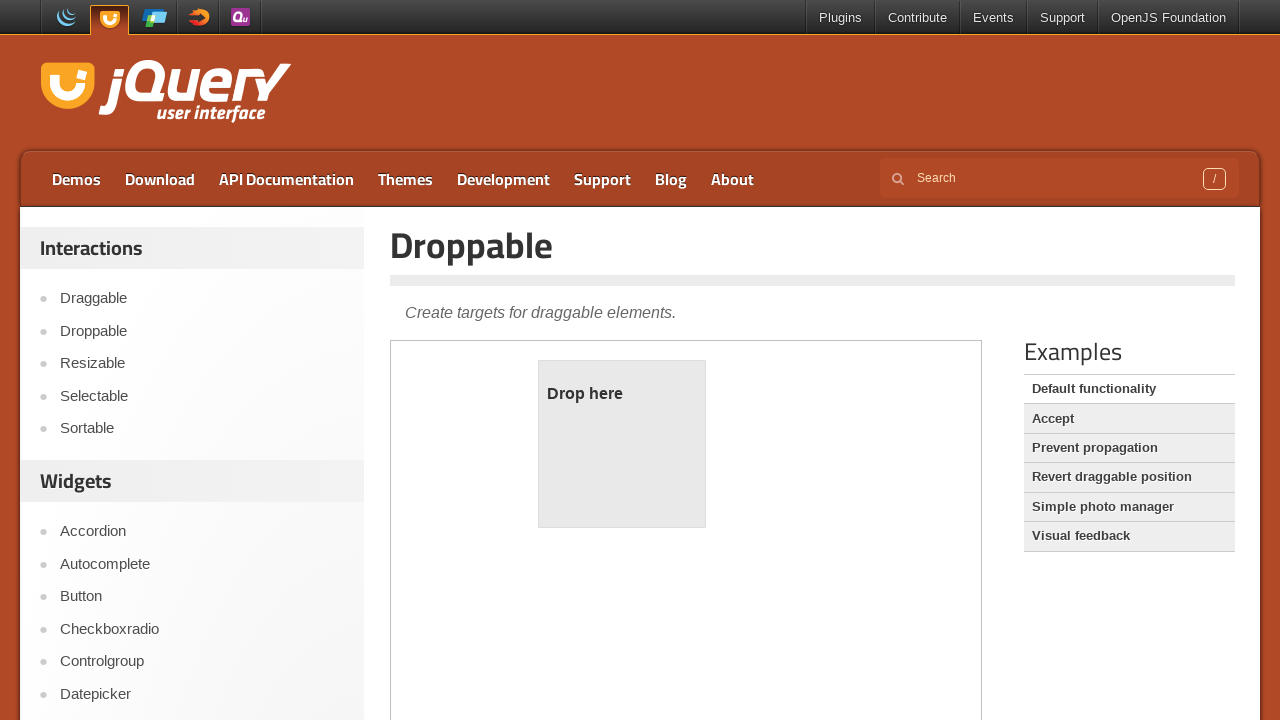